Tests A/B test opt-out by adding the opt-out cookie on the main page before navigating to the A/B test page, then verifying the page shows "No A/B Test" heading.

Starting URL: http://the-internet.herokuapp.com

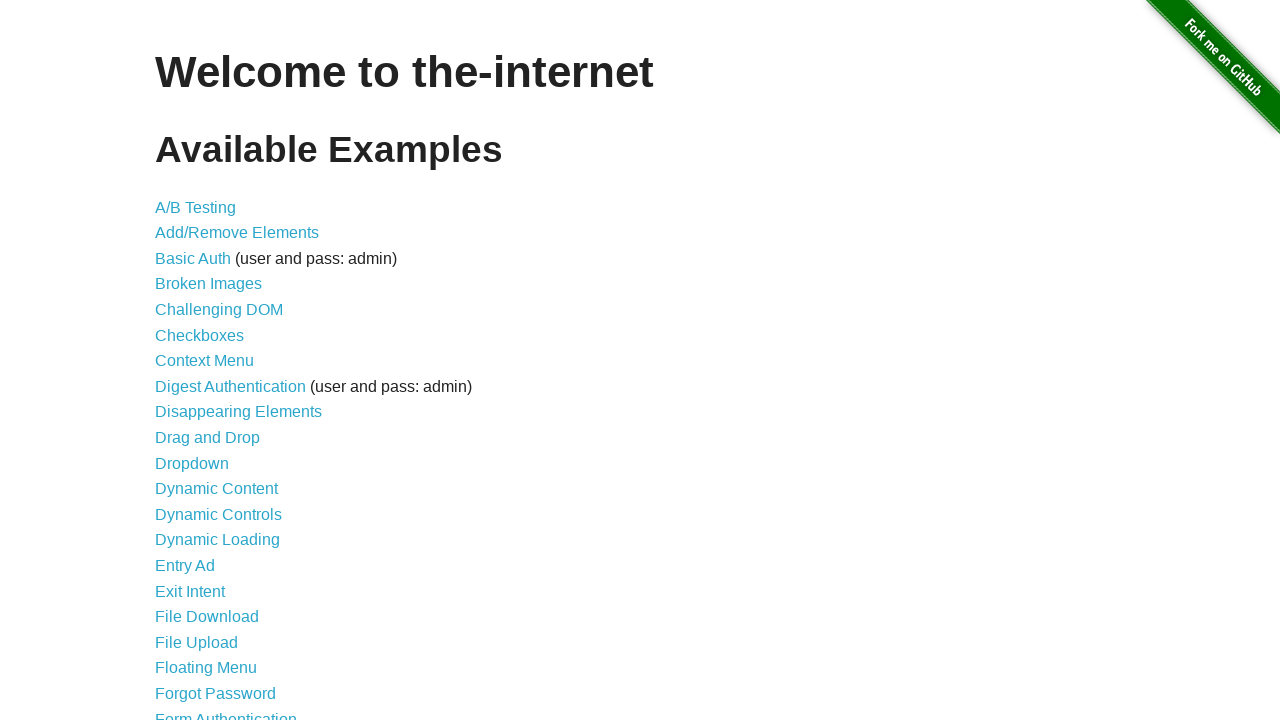

Added optimizelyOptOut cookie to context
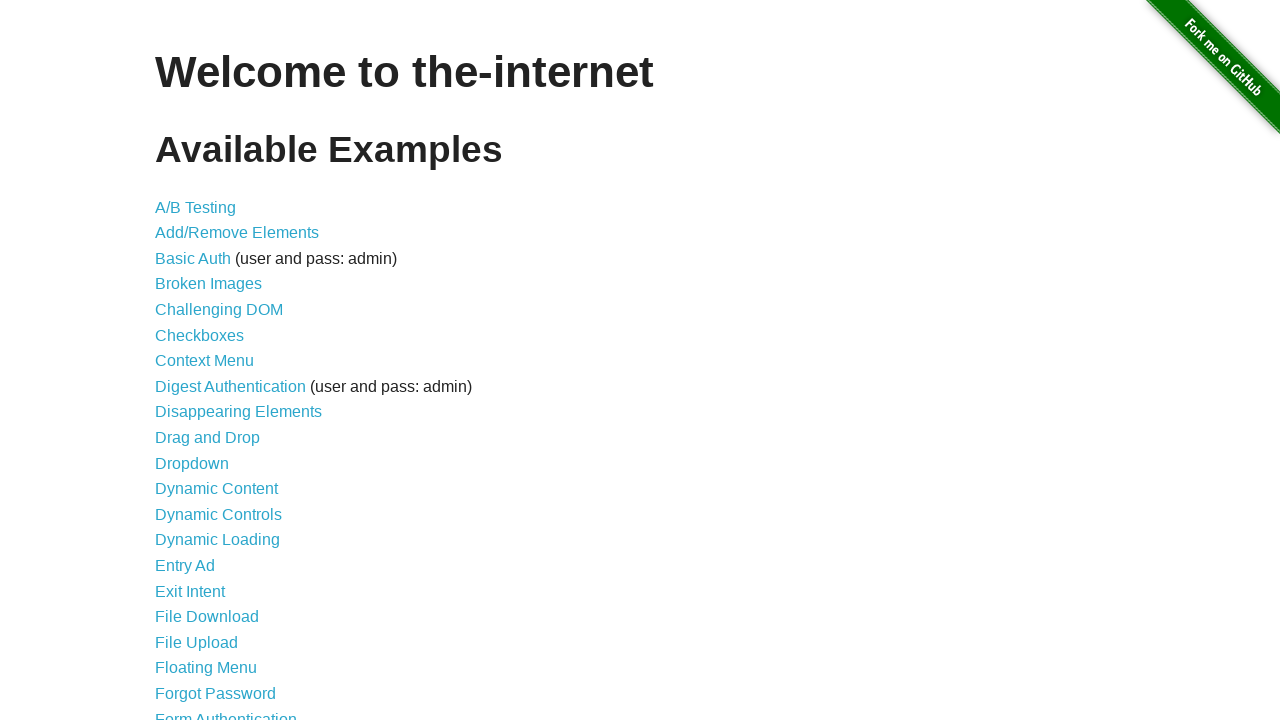

Navigated to A/B test page
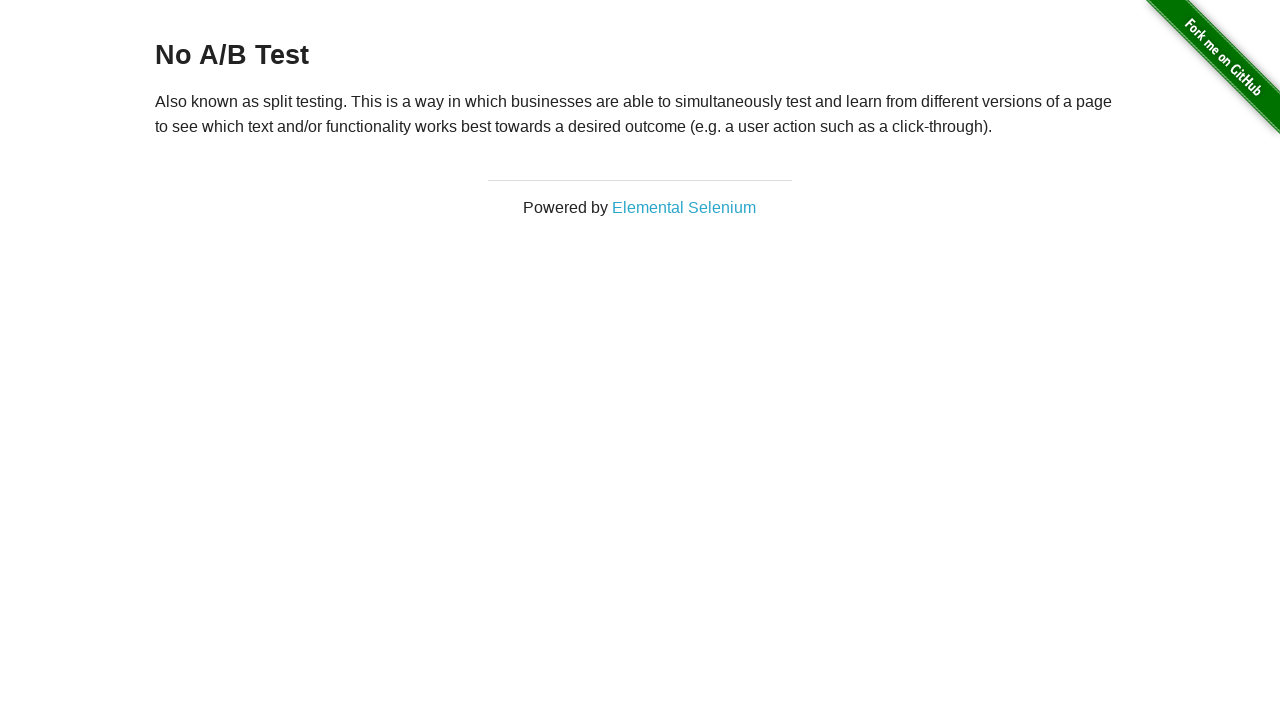

Waited for h3 heading to appear - verifying 'No A/B Test' heading is present
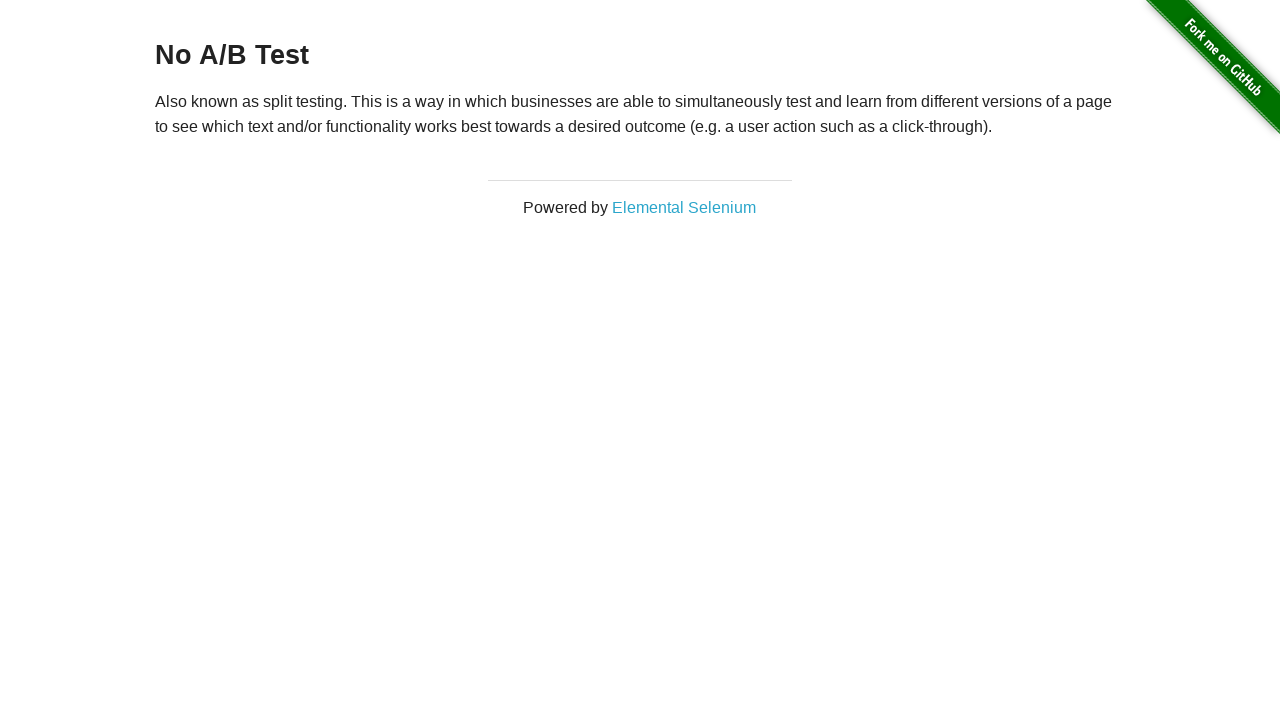

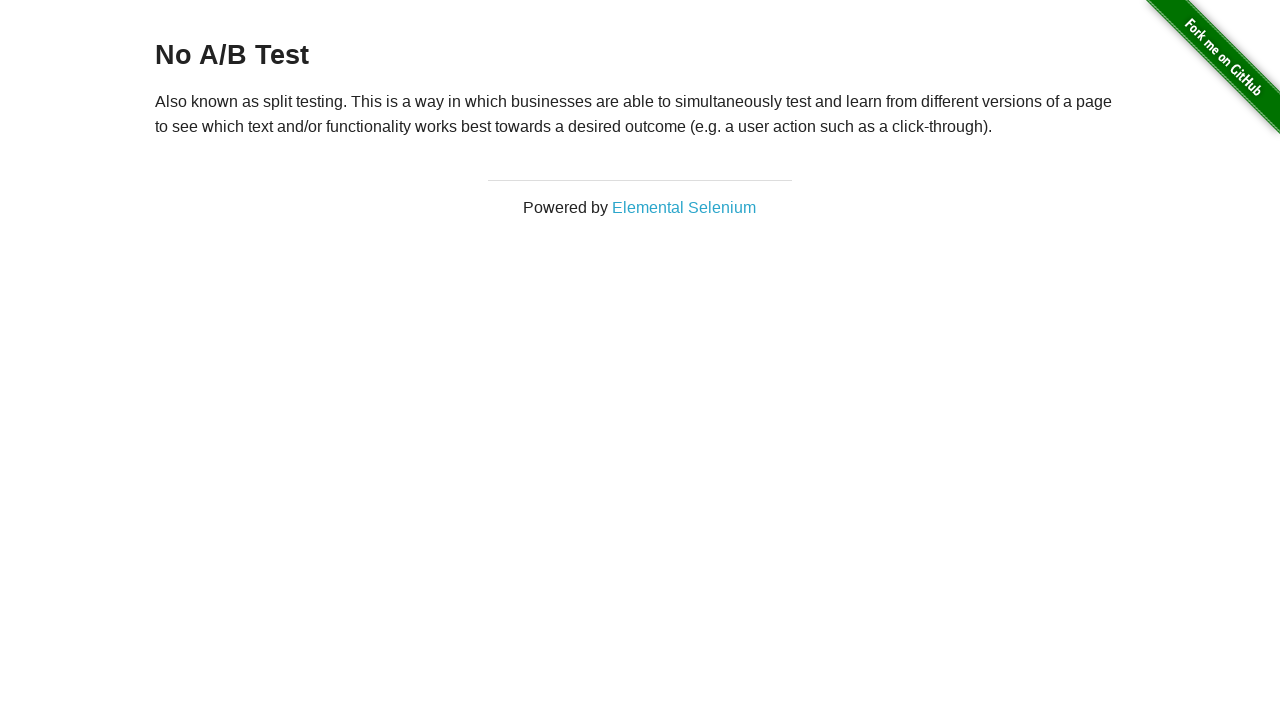